Tests working with multiple windows by clicking a link that opens a new window, then switching between windows and verifying the correct window is in focus by checking page titles

Starting URL: http://the-internet.herokuapp.com/windows

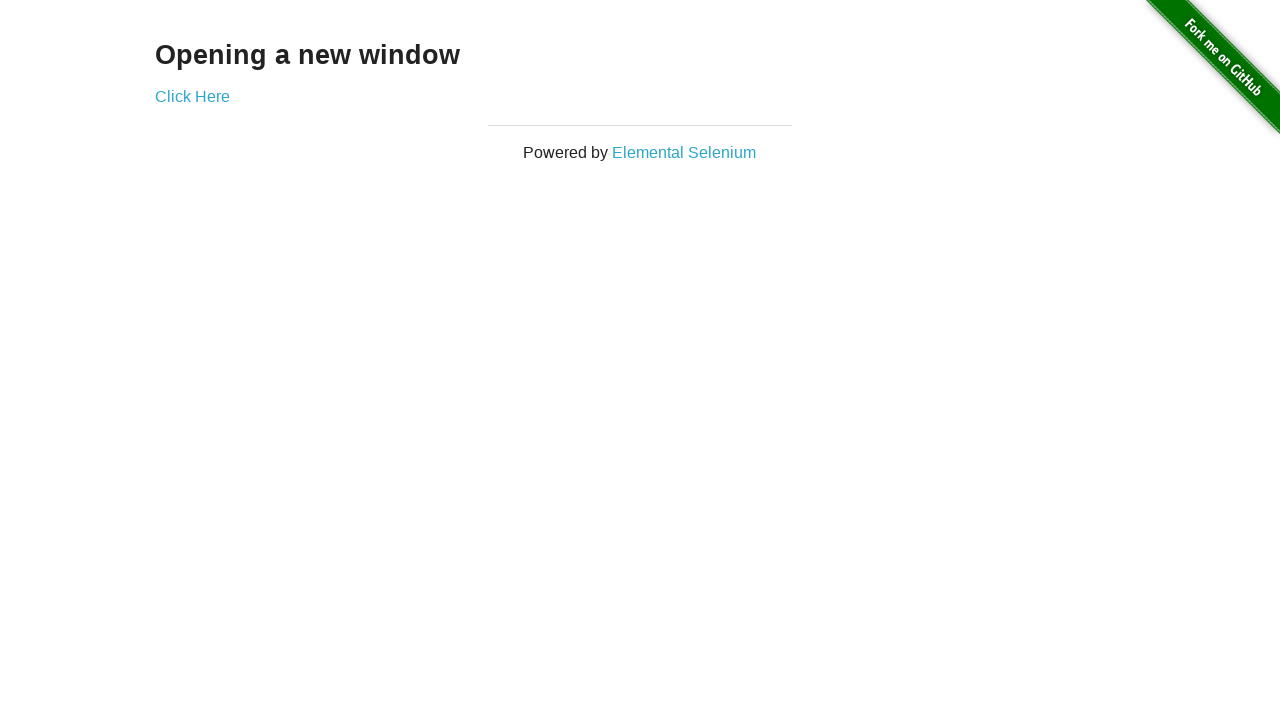

Clicked link that opens a new window at (192, 96) on .example a
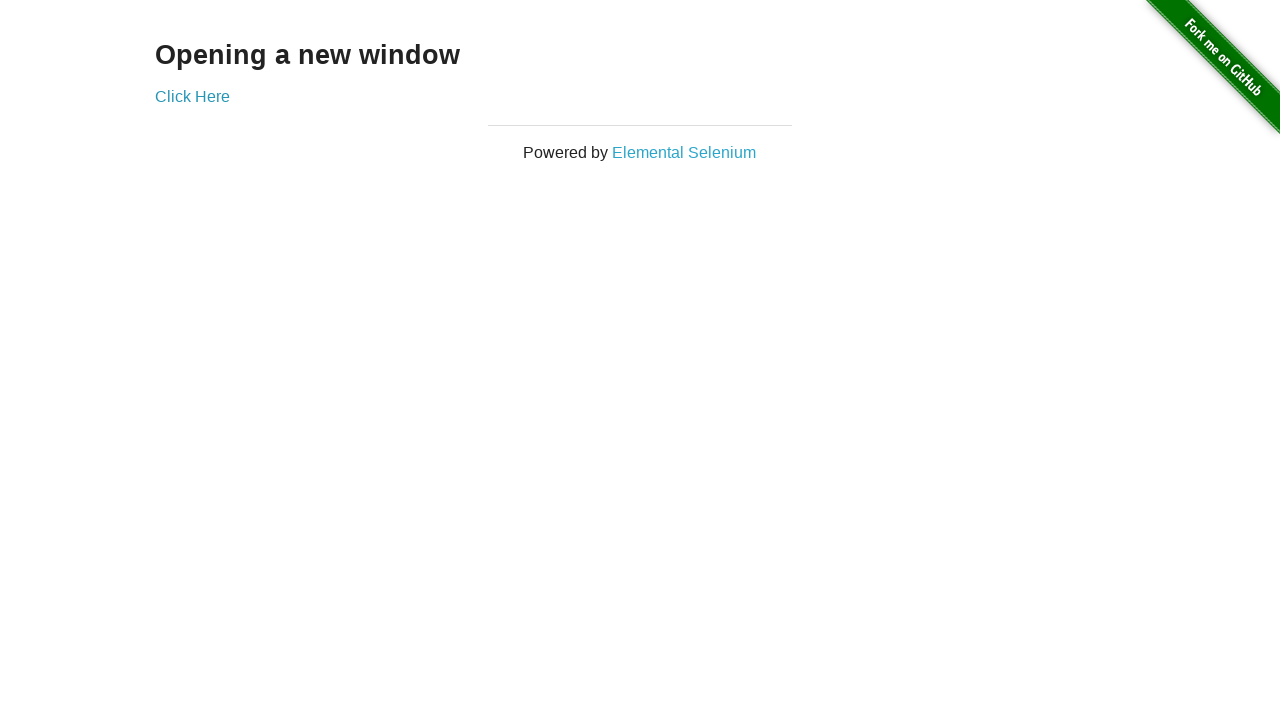

New window loaded
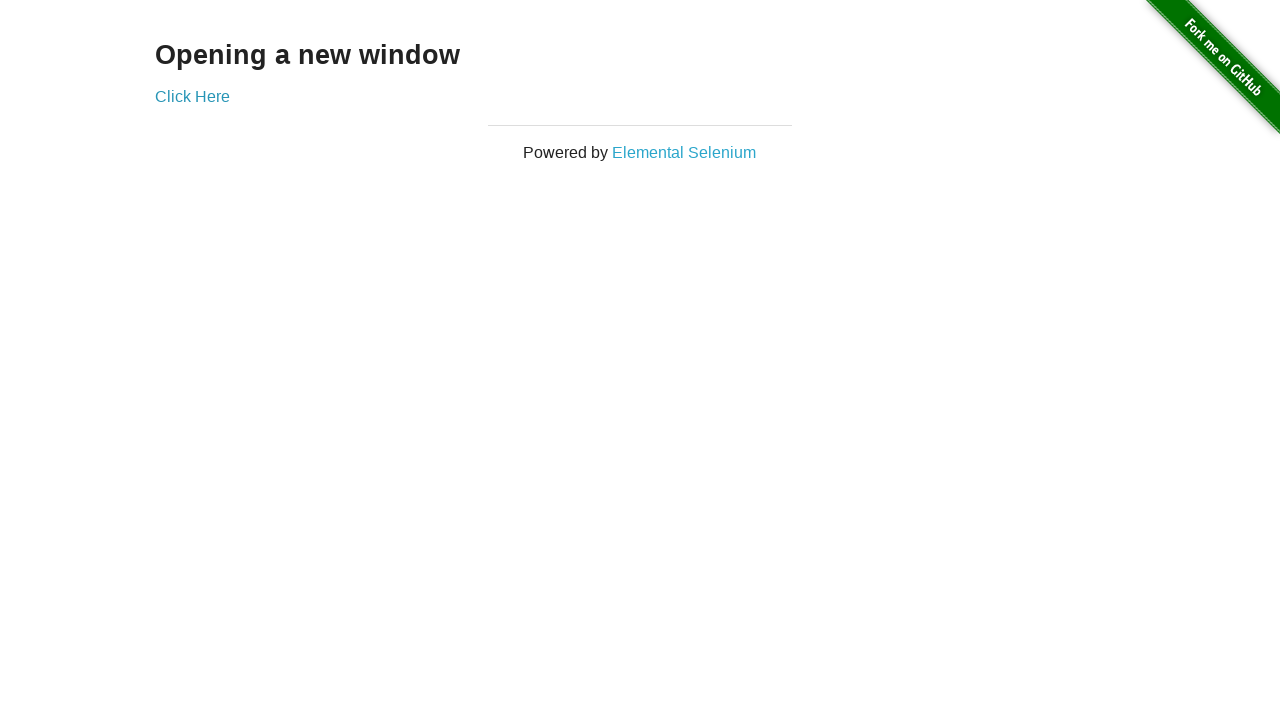

Verified original window title is not 'New Window'
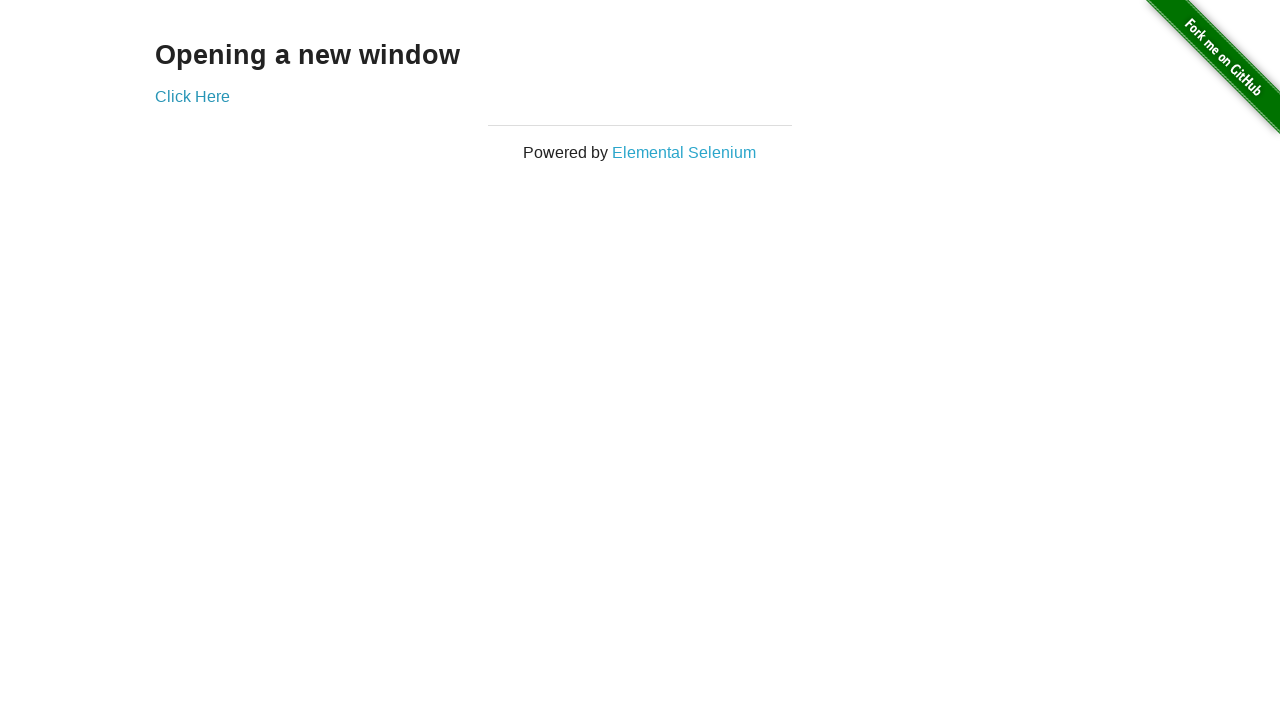

Verified new window title is 'New Window'
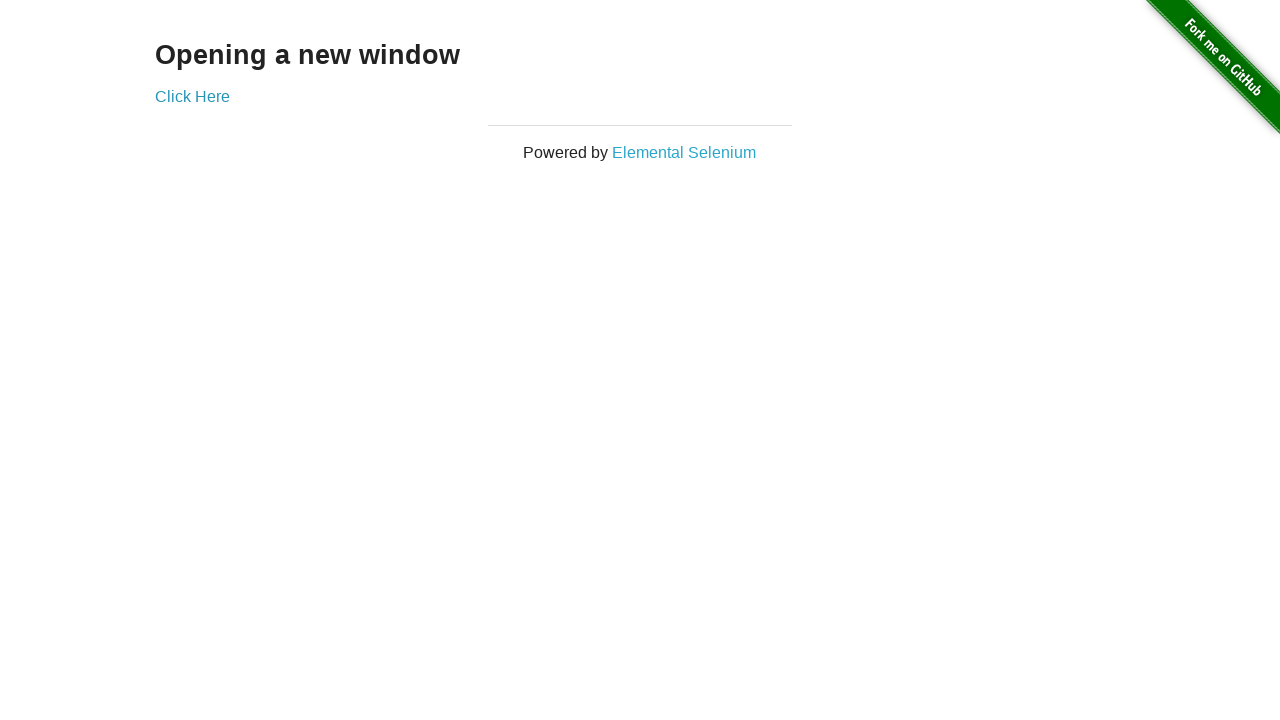

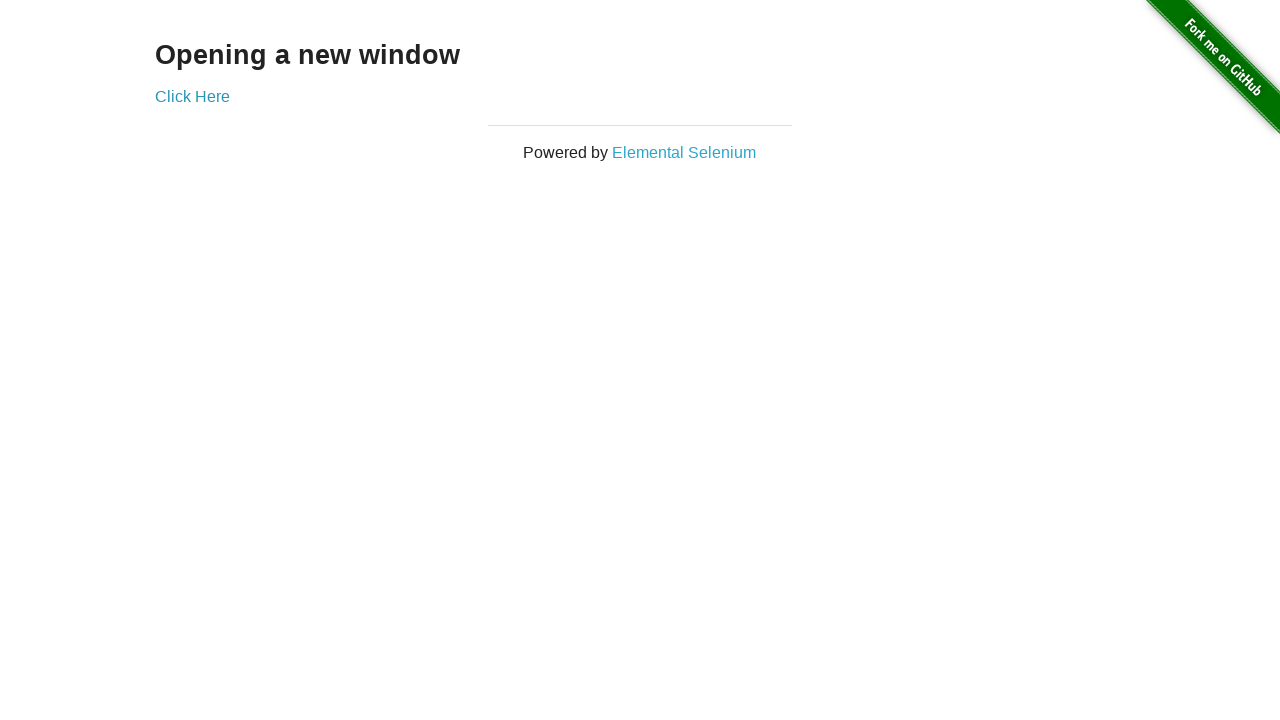